Tests the text box form by entering full name, email, current address, and permanent address fields, then submitting the form.

Starting URL: https://demoqa.com/text-box

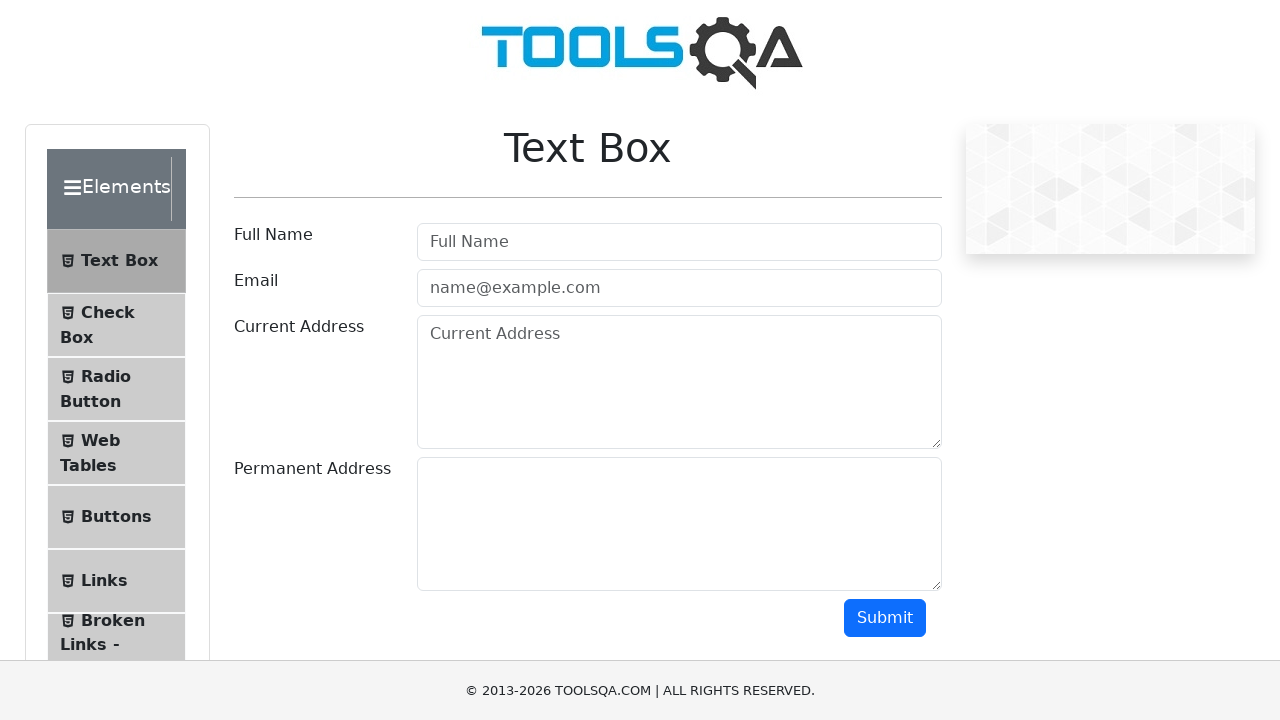

Filled full name field with 'Rajat' on #userName
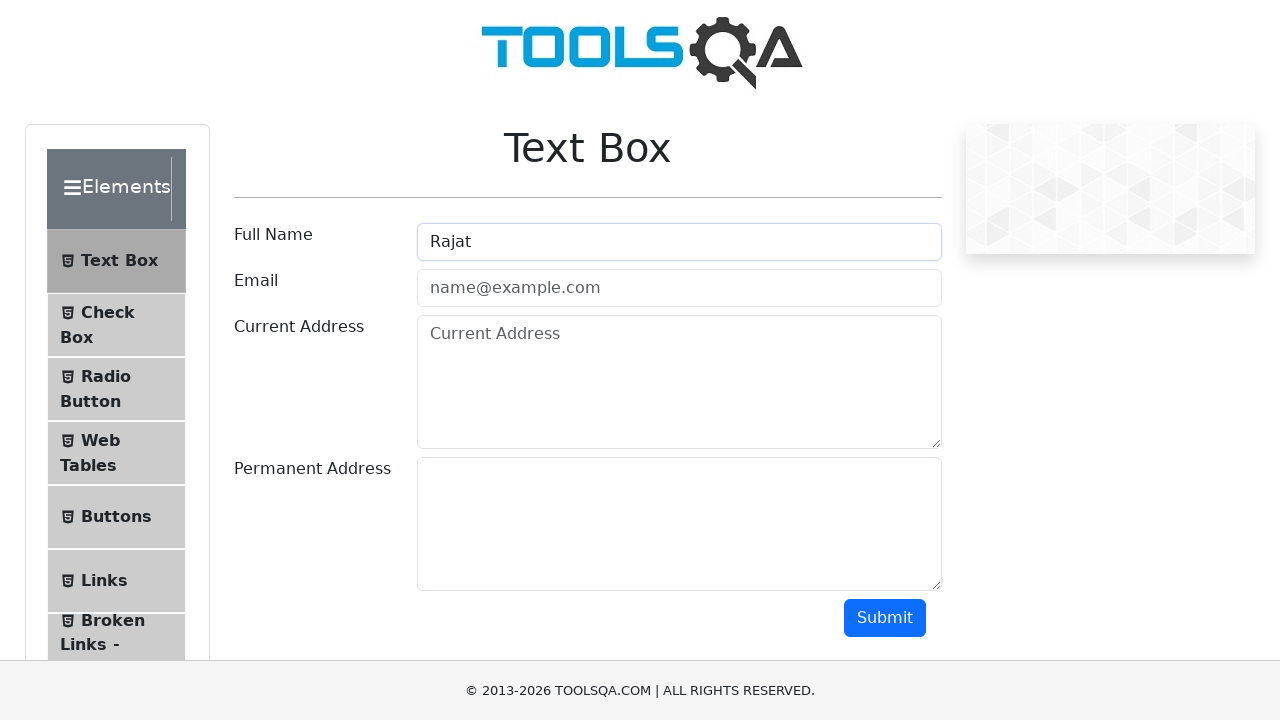

Filled email field with 'rajat@rajat.com' on #userEmail
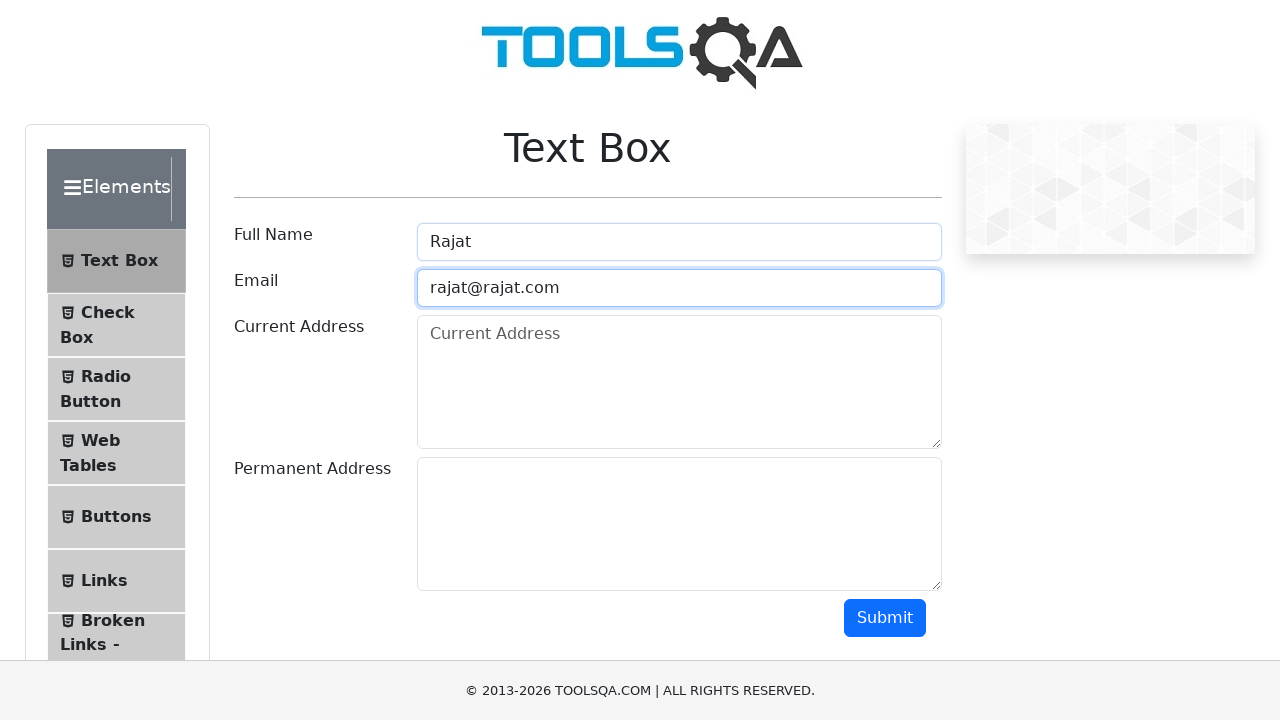

Filled current address field with 'cA' on #currentAddress
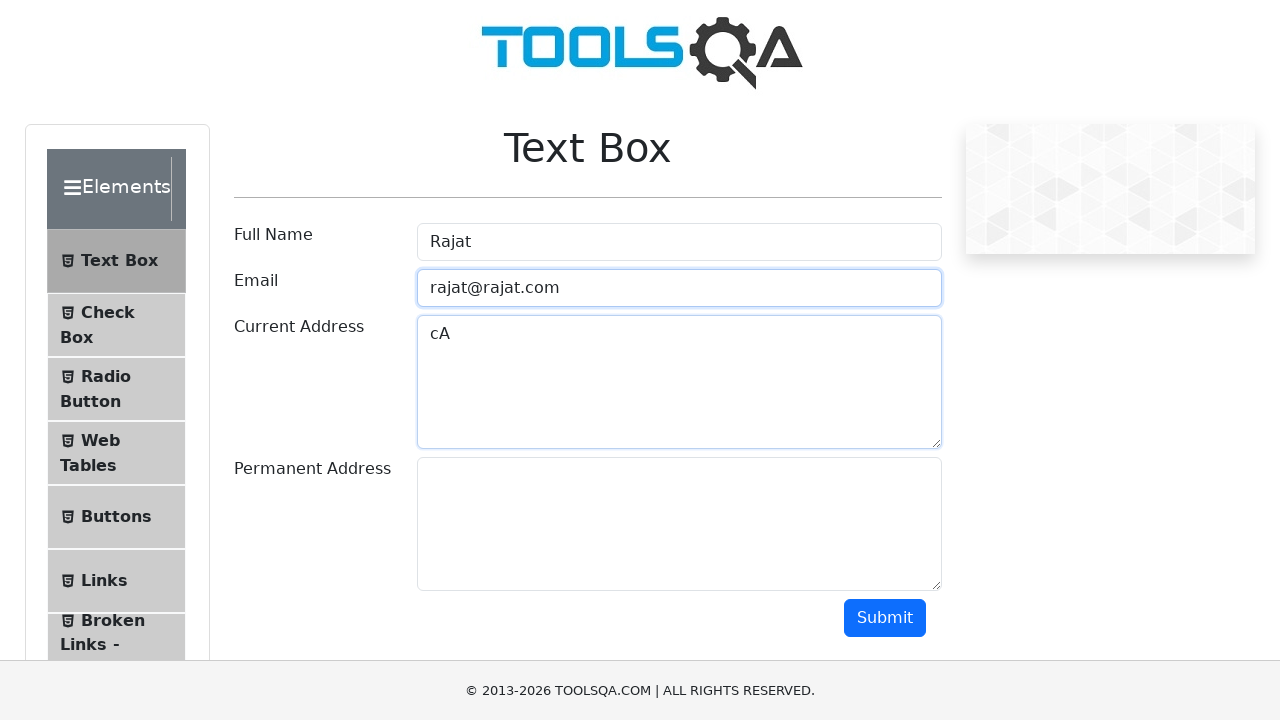

Filled permanent address field with 'pA' on #permanentAddress
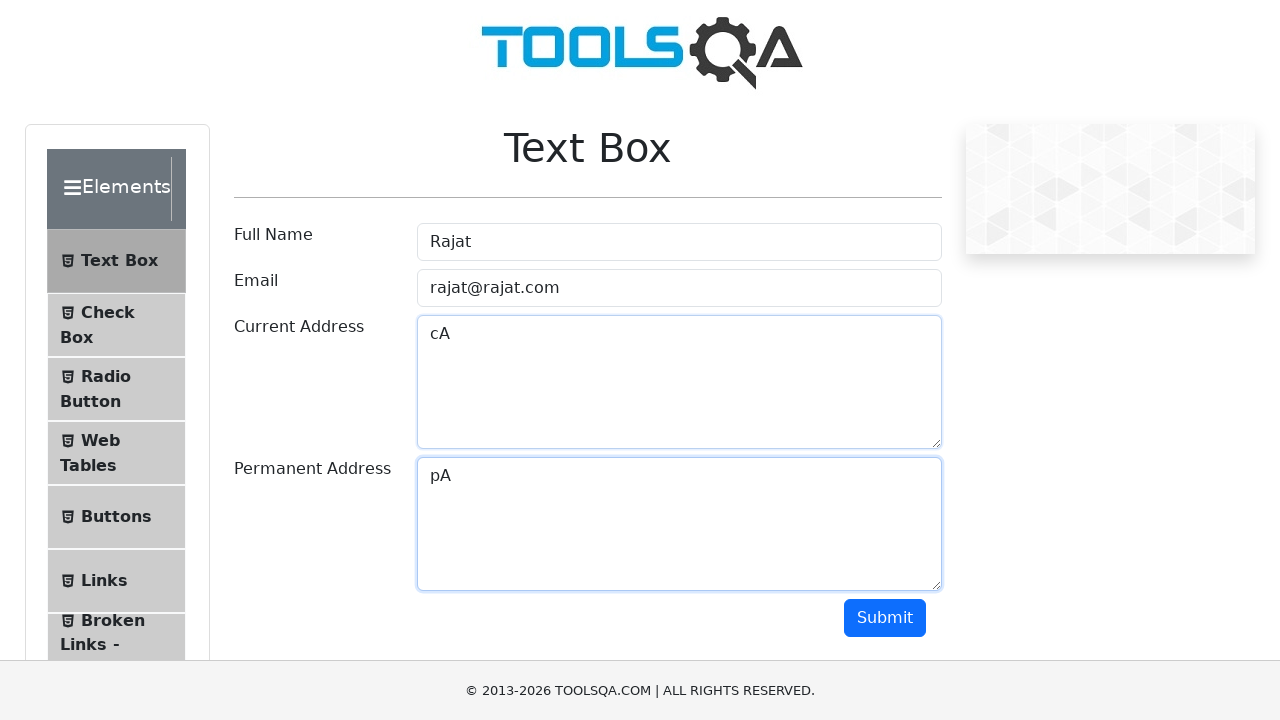

Clicked submit button to submit the form at (885, 618) on #submit
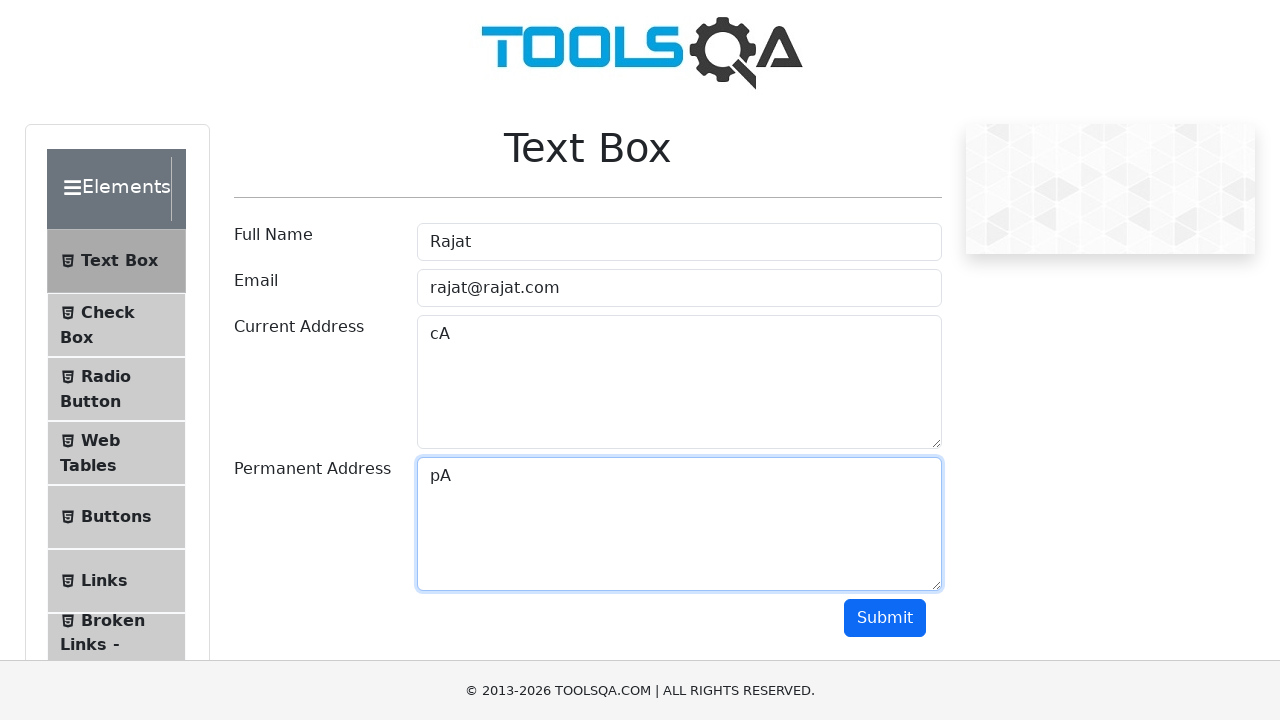

Form output appeared after submission
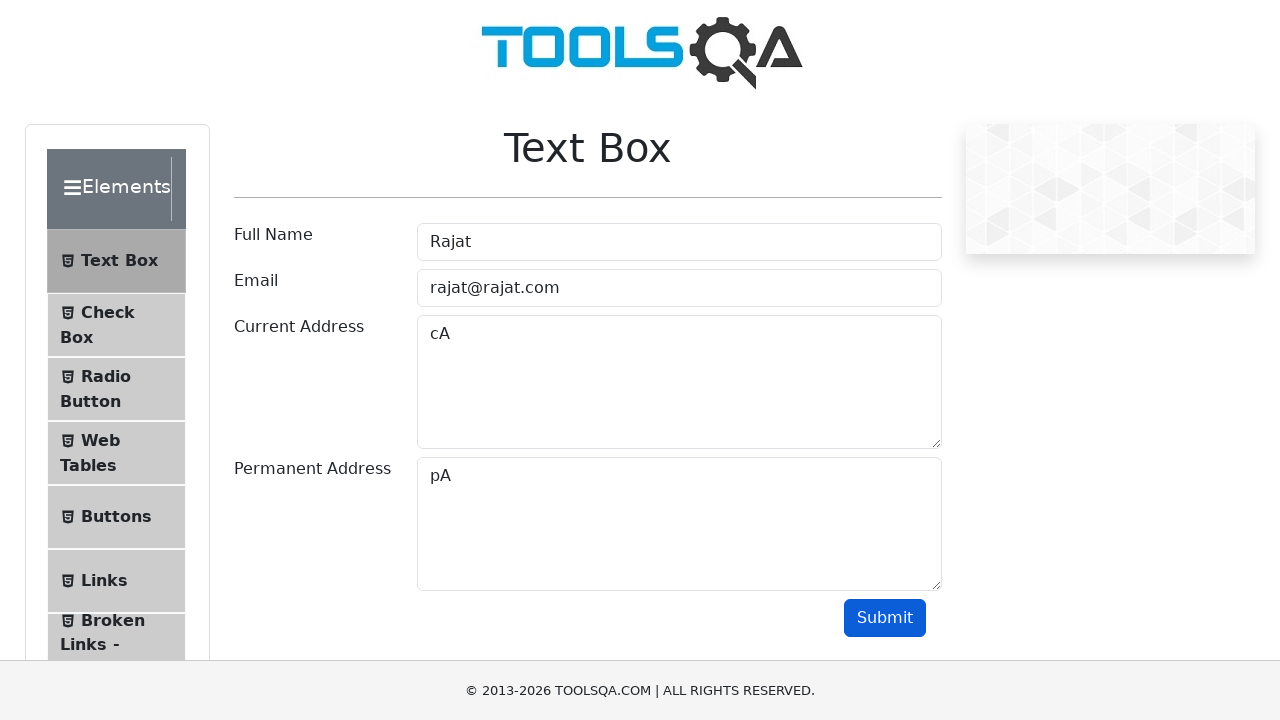

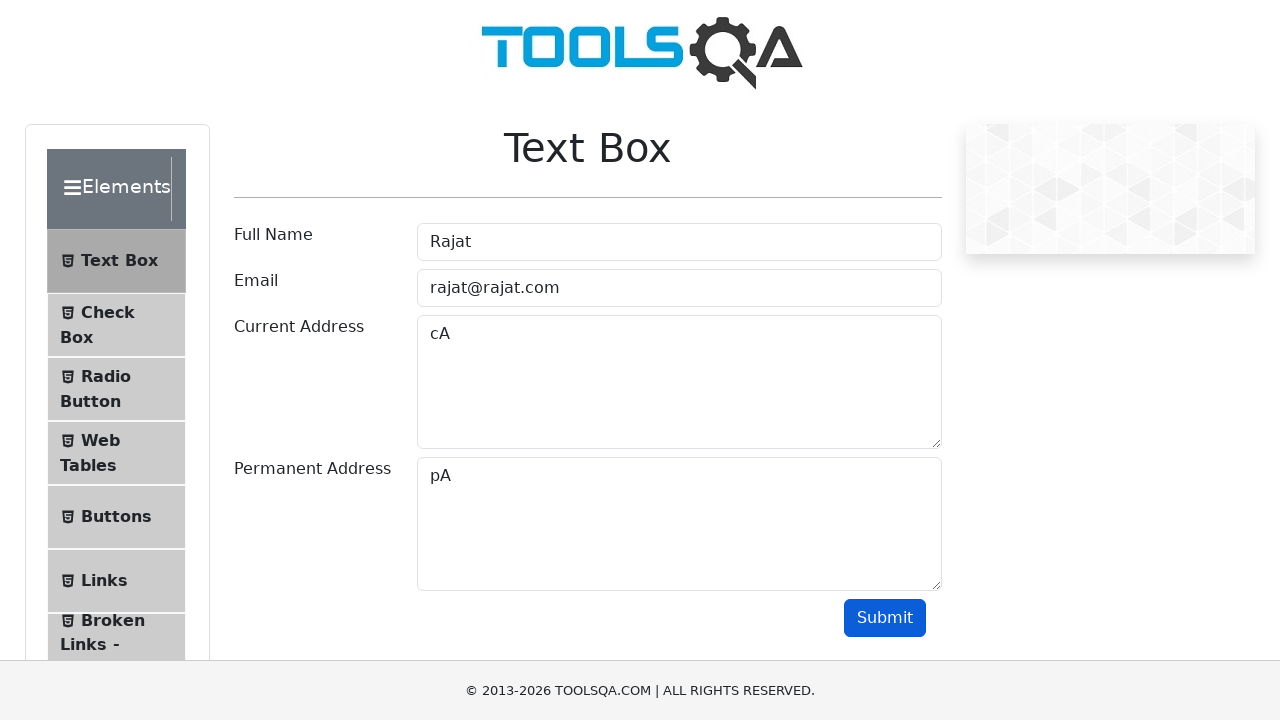